Tests the Dynamic Controls page on the-internet.herokuapp.com by clicking the remove/add button for a checkbox element and verifying the status messages appear correctly.

Starting URL: https://the-internet.herokuapp.com/

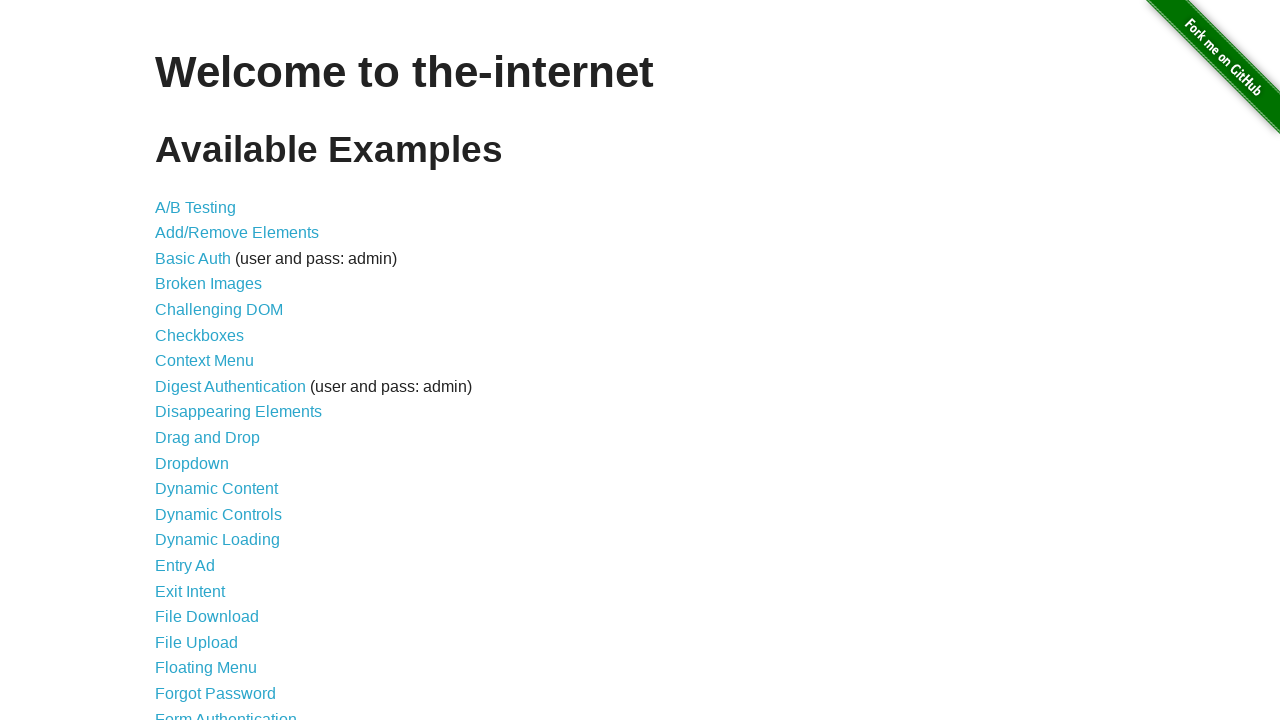

Clicked on Dynamic Controls link at (218, 514) on xpath=//*[contains(text(),'Dynamic Controls')]
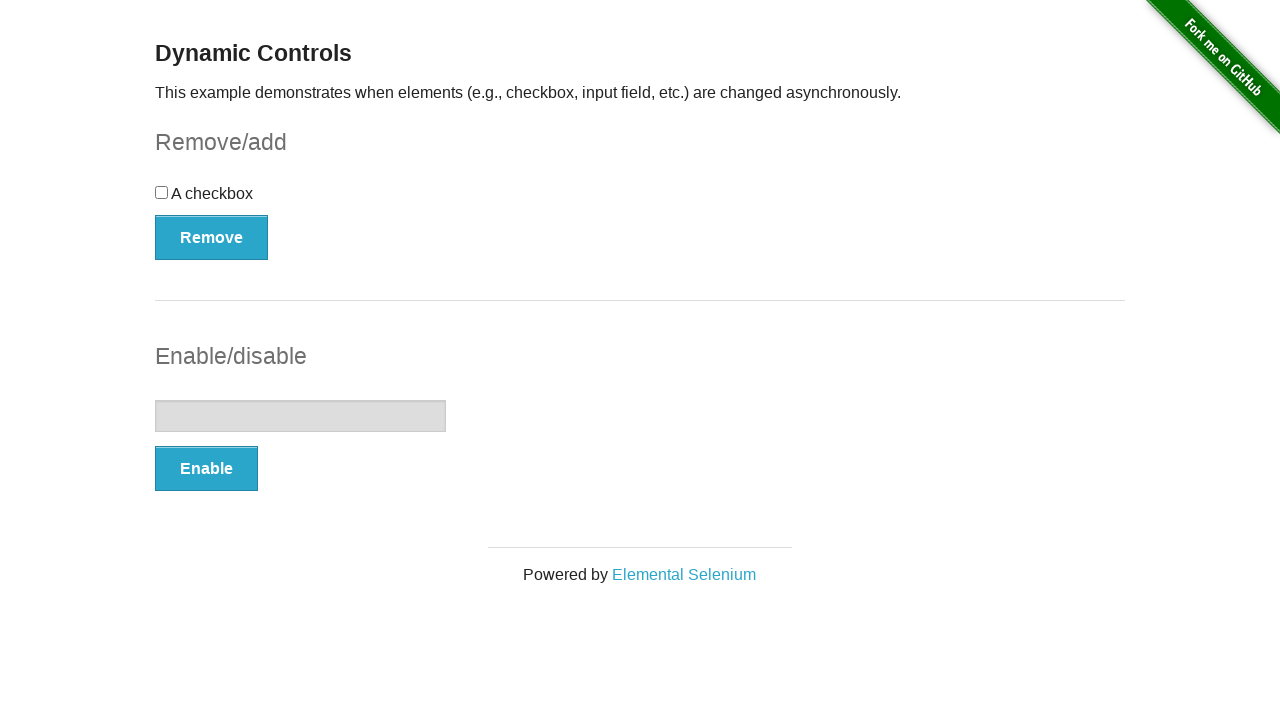

Dynamic Controls page loaded with form element visible
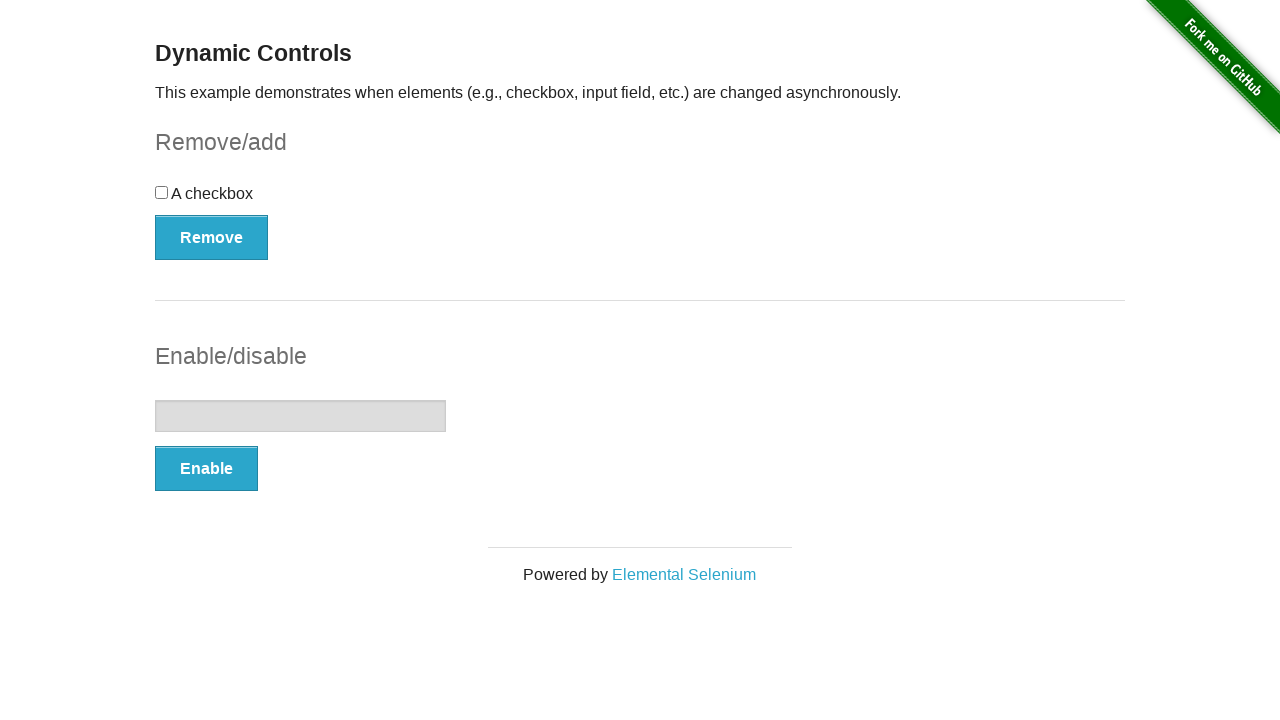

Clicked the Remove button to remove the checkbox at (212, 237) on xpath=//*[@class='example']/form/button
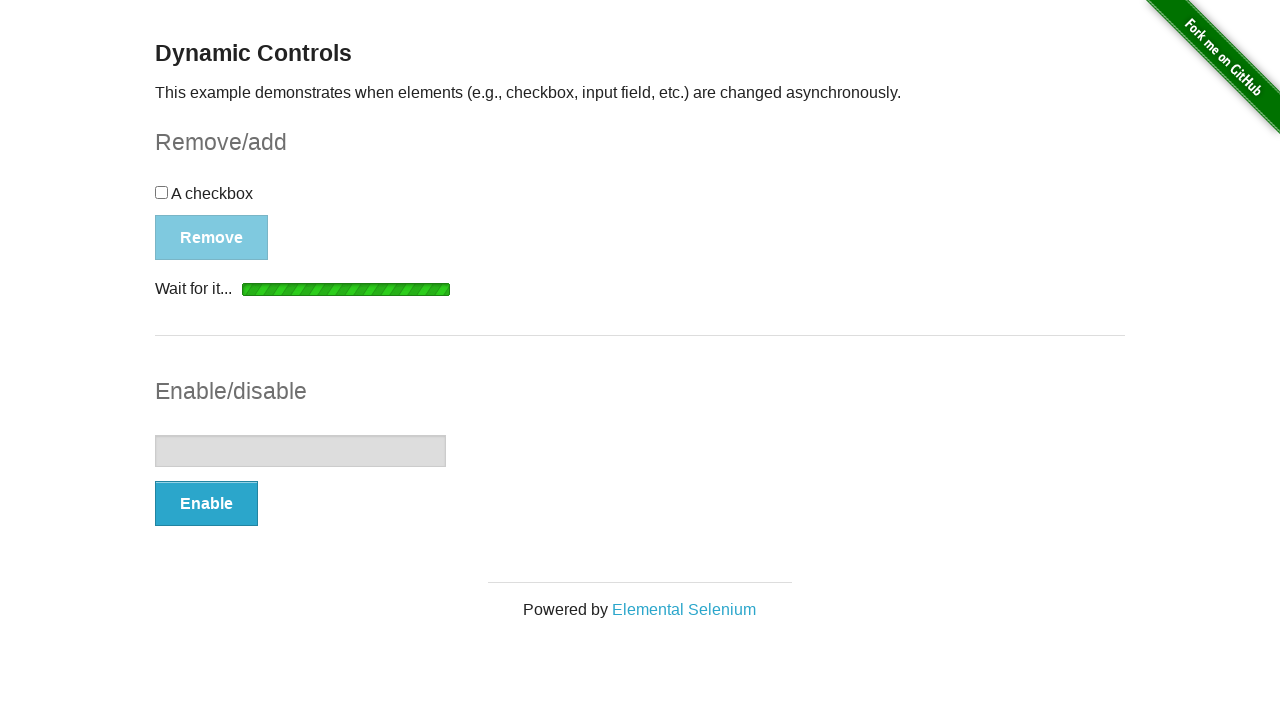

Status message element appeared after removal
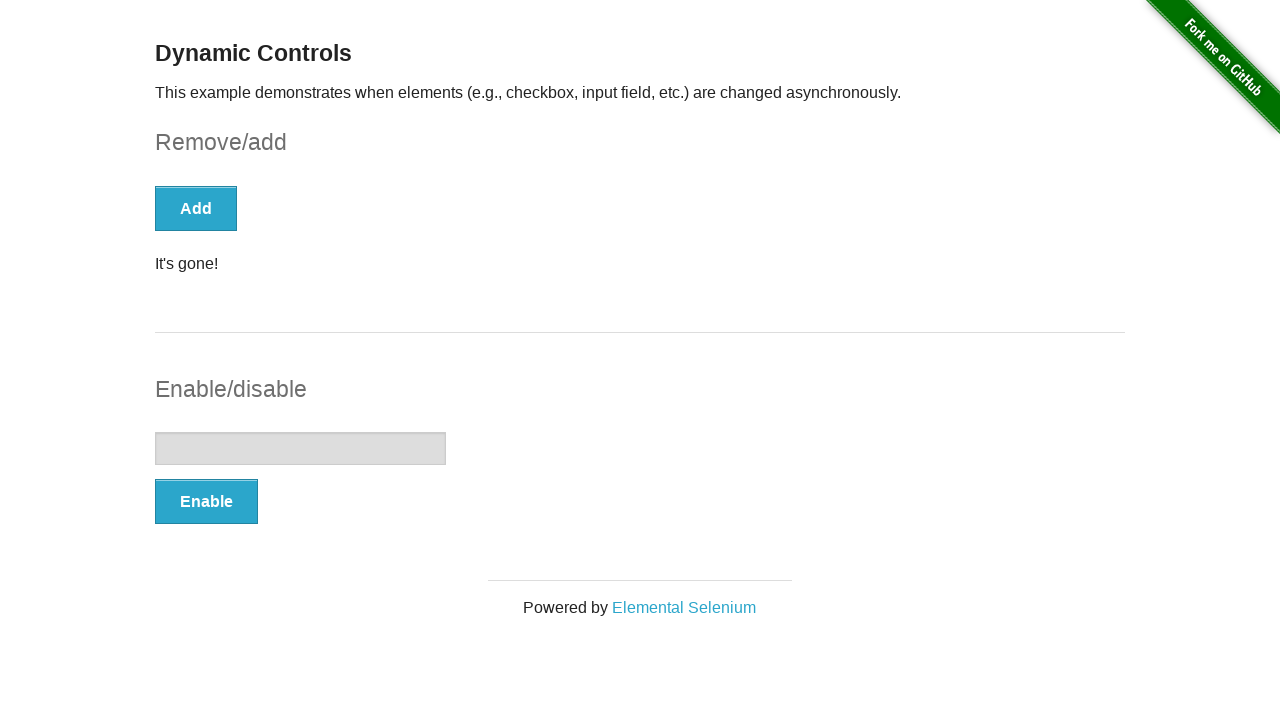

Waited 6 seconds for removal animation to complete
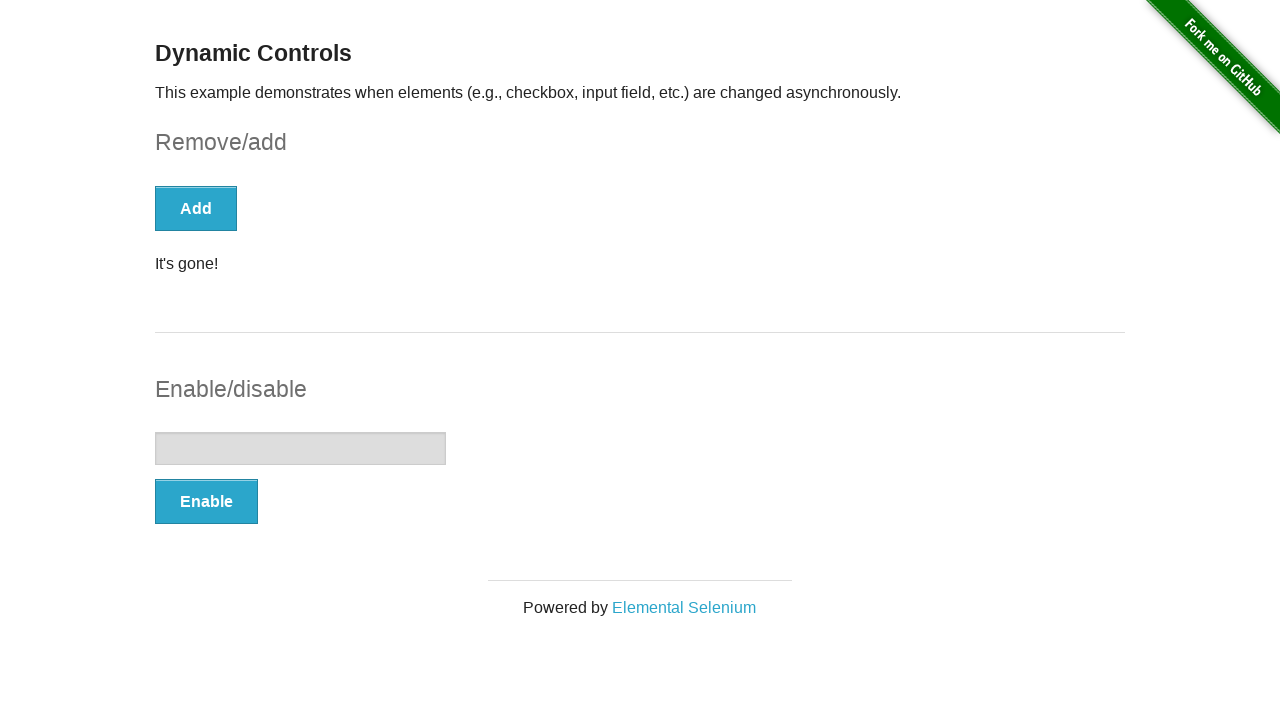

Verified 'It's gone!' message appears after checkbox removal
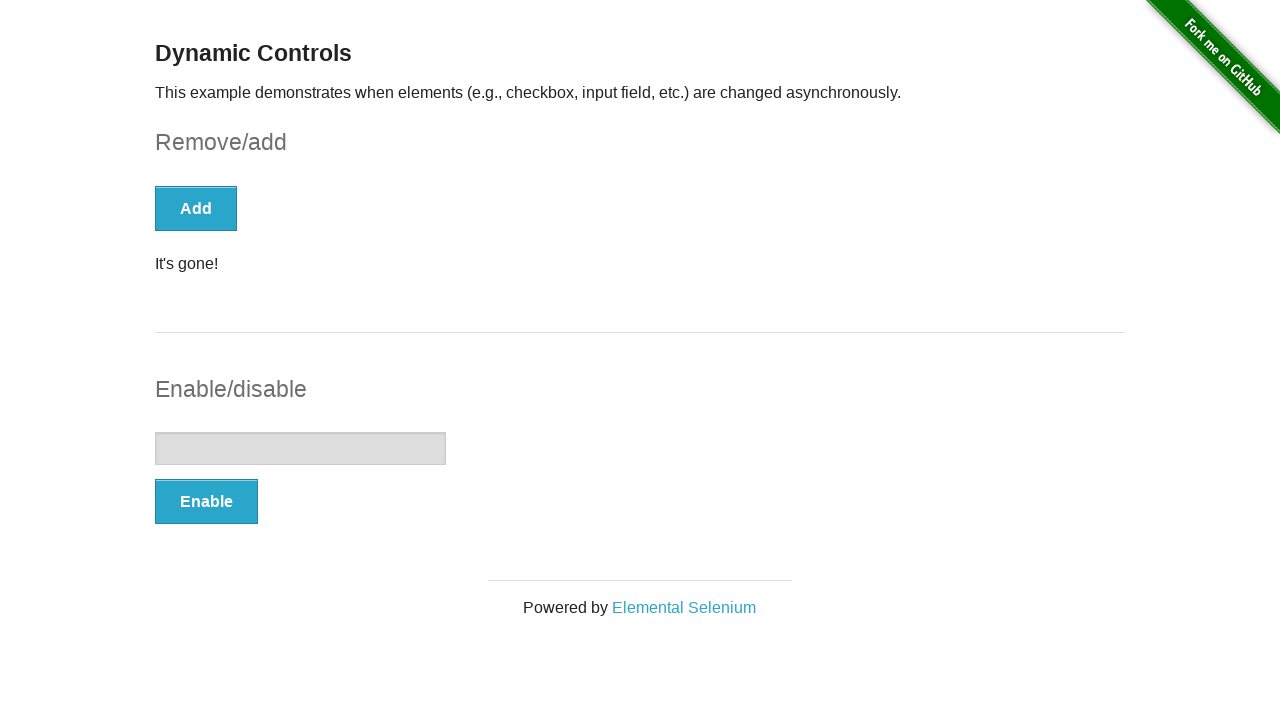

Clicked the Add button to restore the checkbox at (196, 208) on xpath=//*[@class='example']/form/button
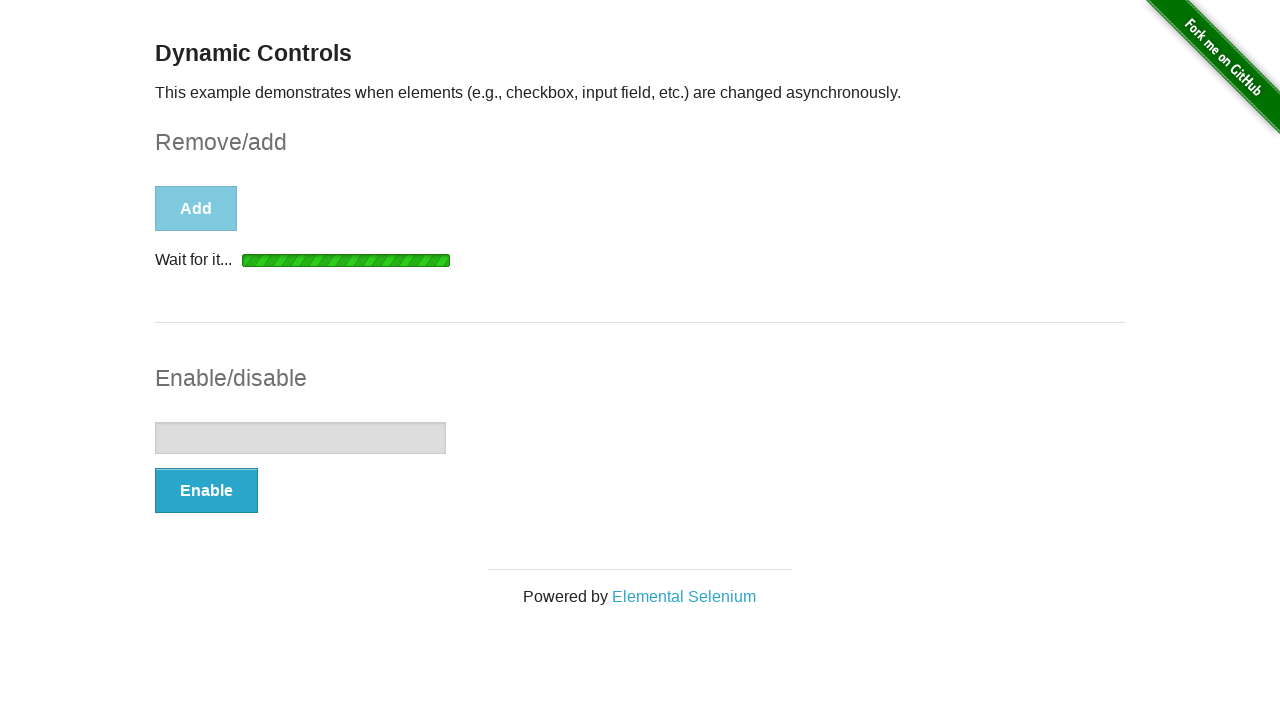

Waited 4 seconds for addition animation to complete
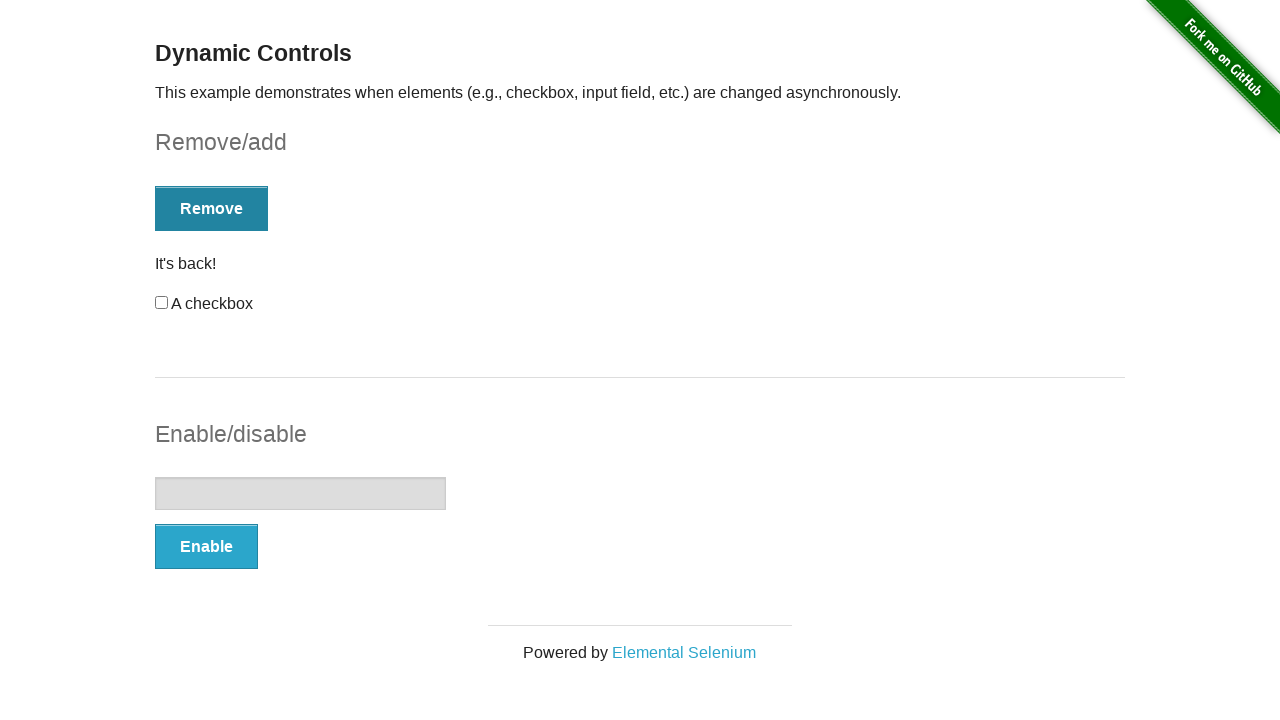

Verified 'It's back!' message appears after checkbox restoration
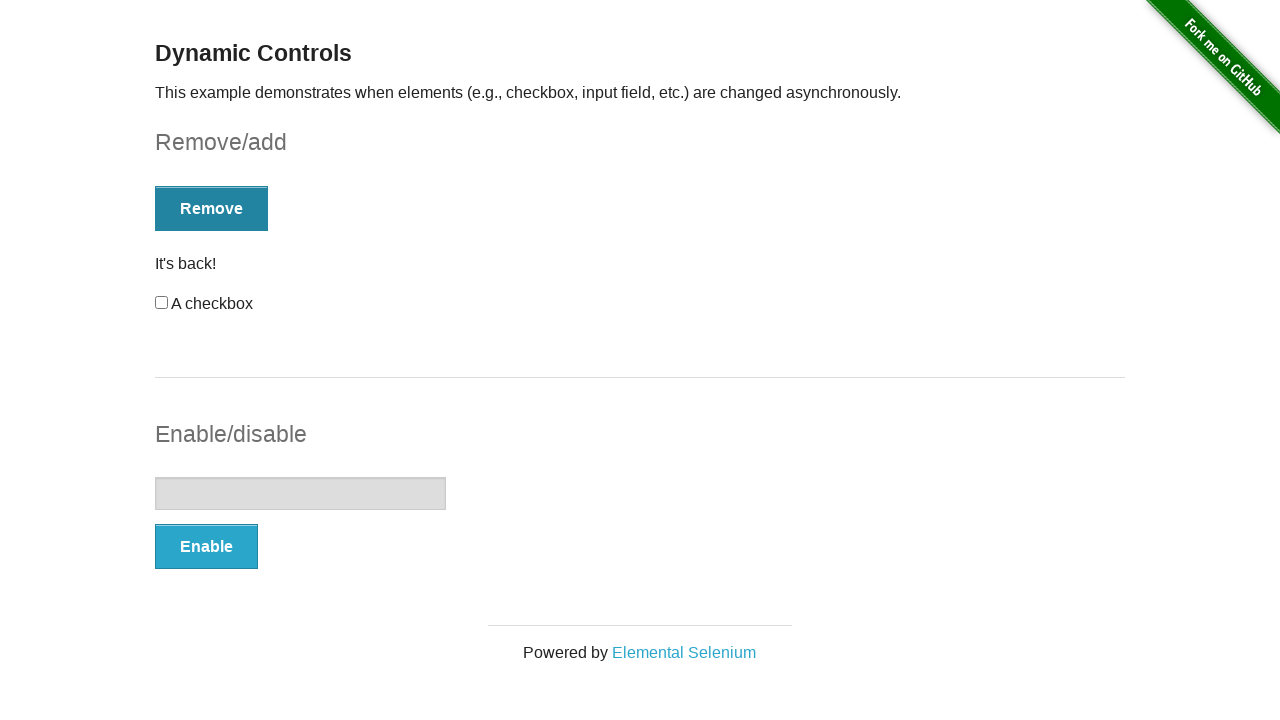

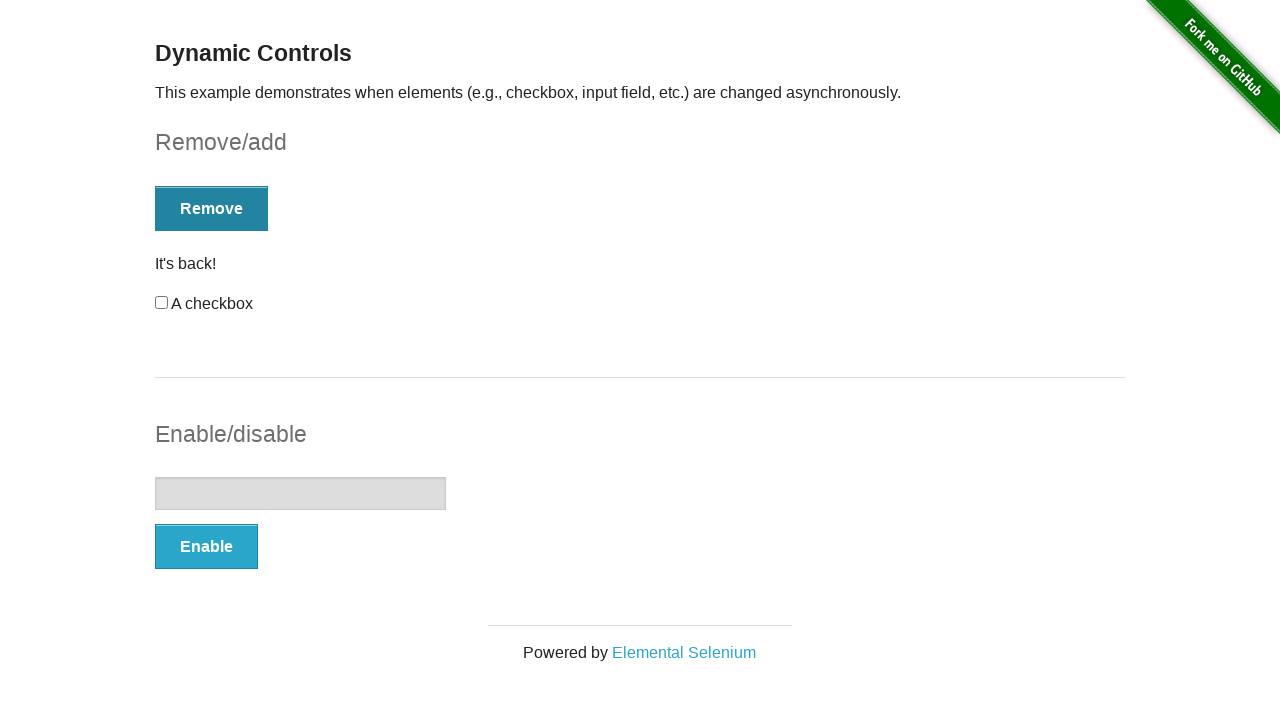